Tests dropdown menu selection by selecting year, month, and day using three different selection methods (by index, by value, and by visible text)

Starting URL: https://testcenter.techproeducation.com/index.php?page=dropdown

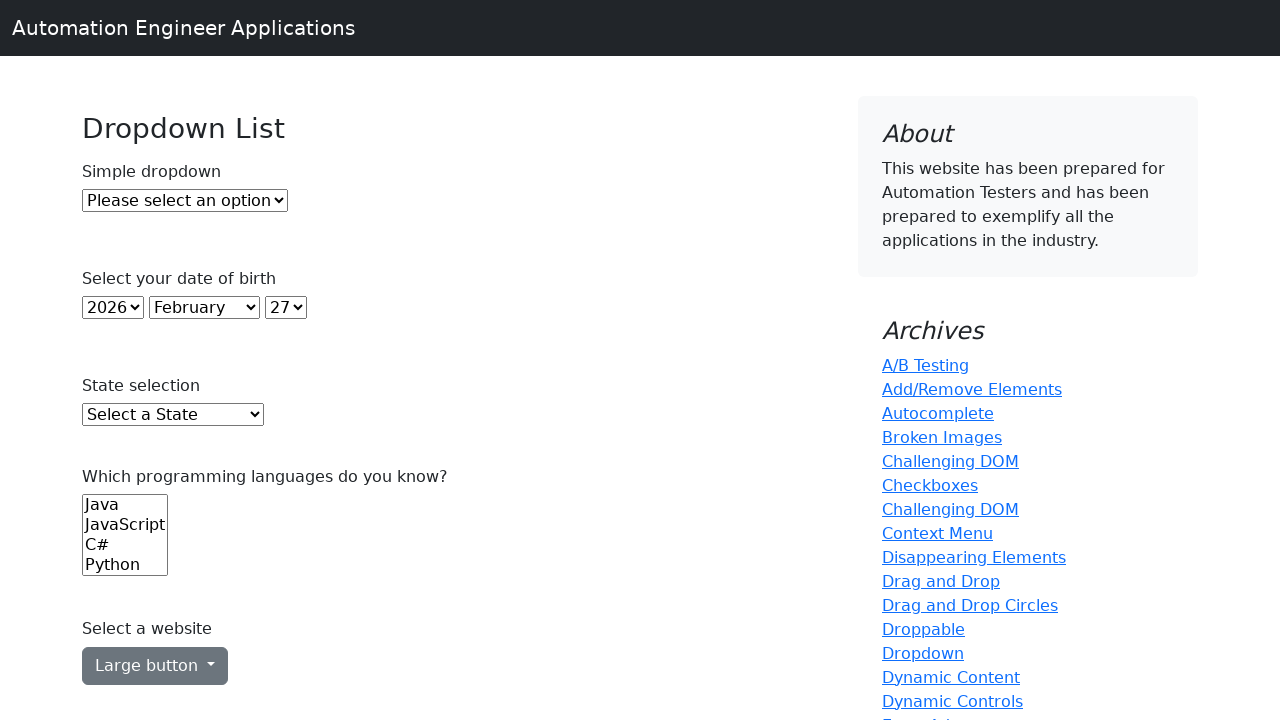

Selected year 2018 from dropdown by index on (//select)[2]
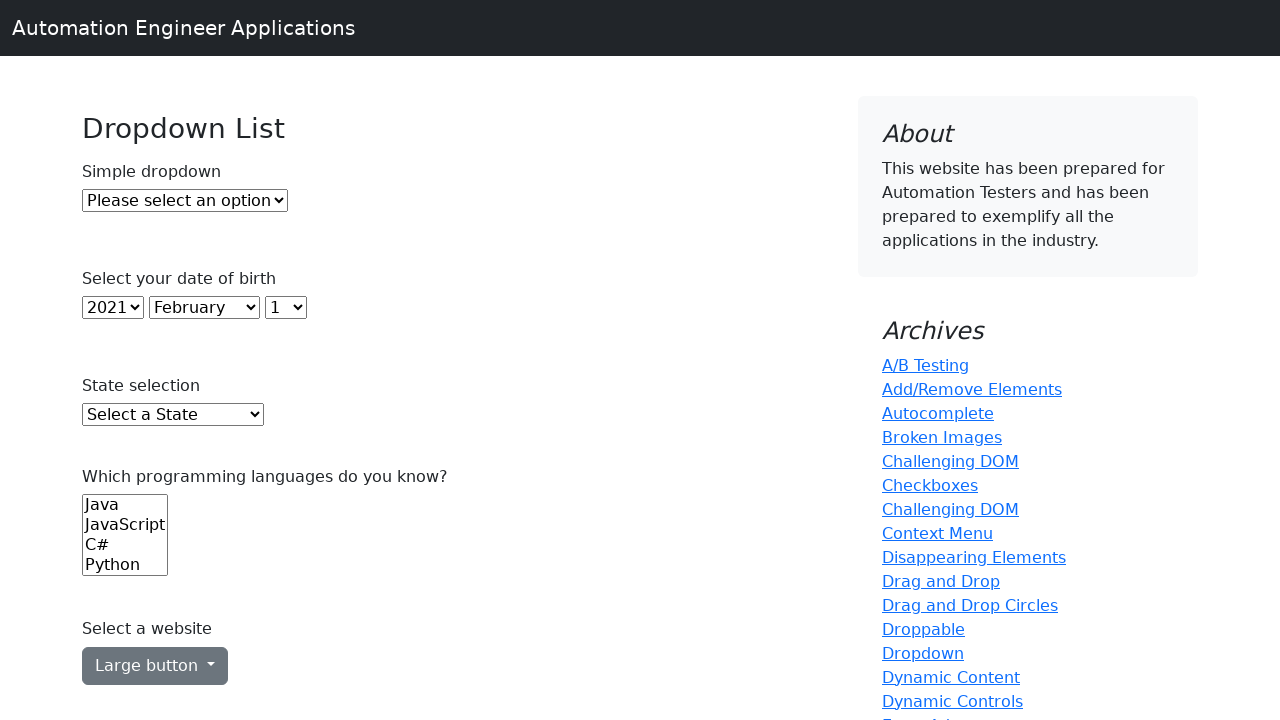

Selected month July from dropdown by value on (//select)[3]
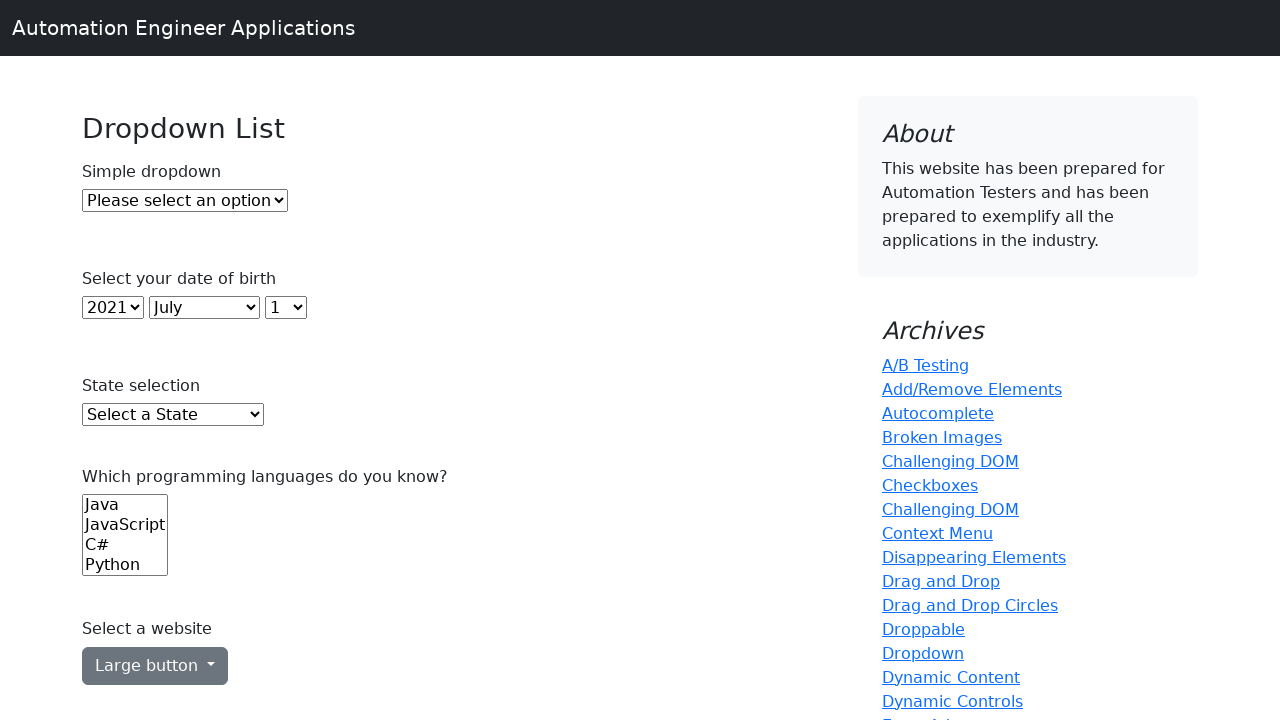

Selected day 15 from dropdown by visible text on (//select)[4]
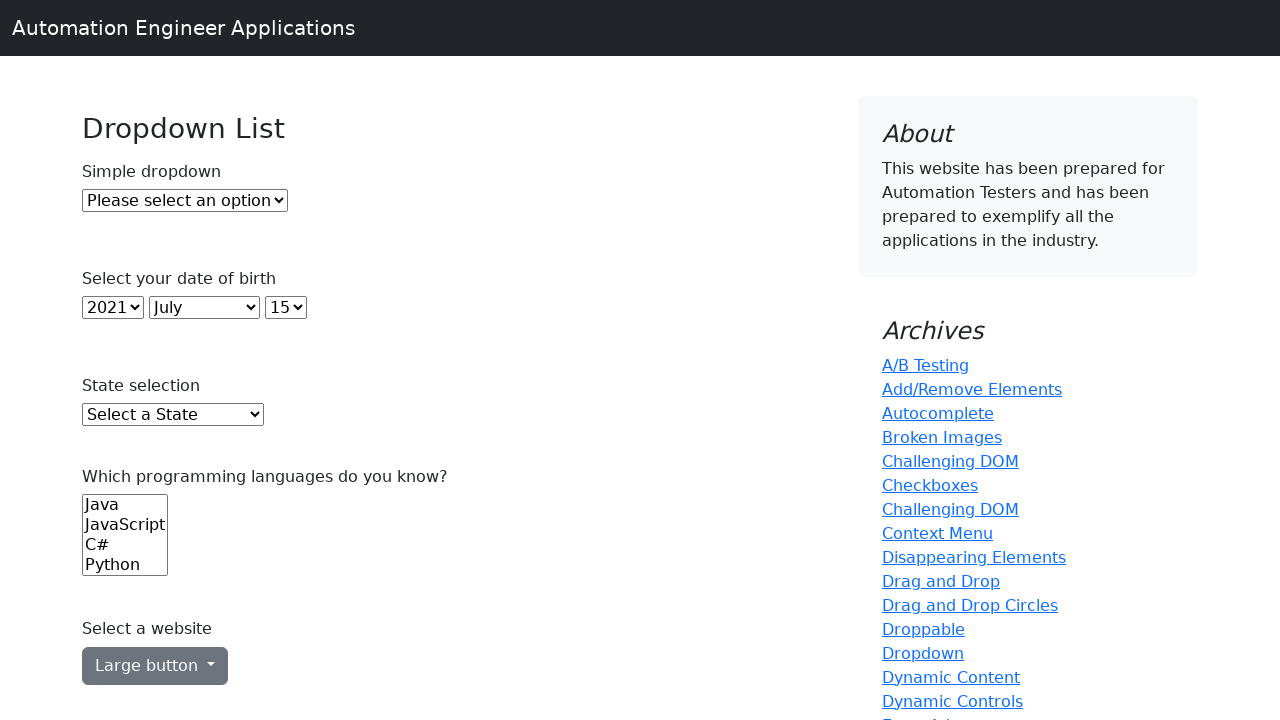

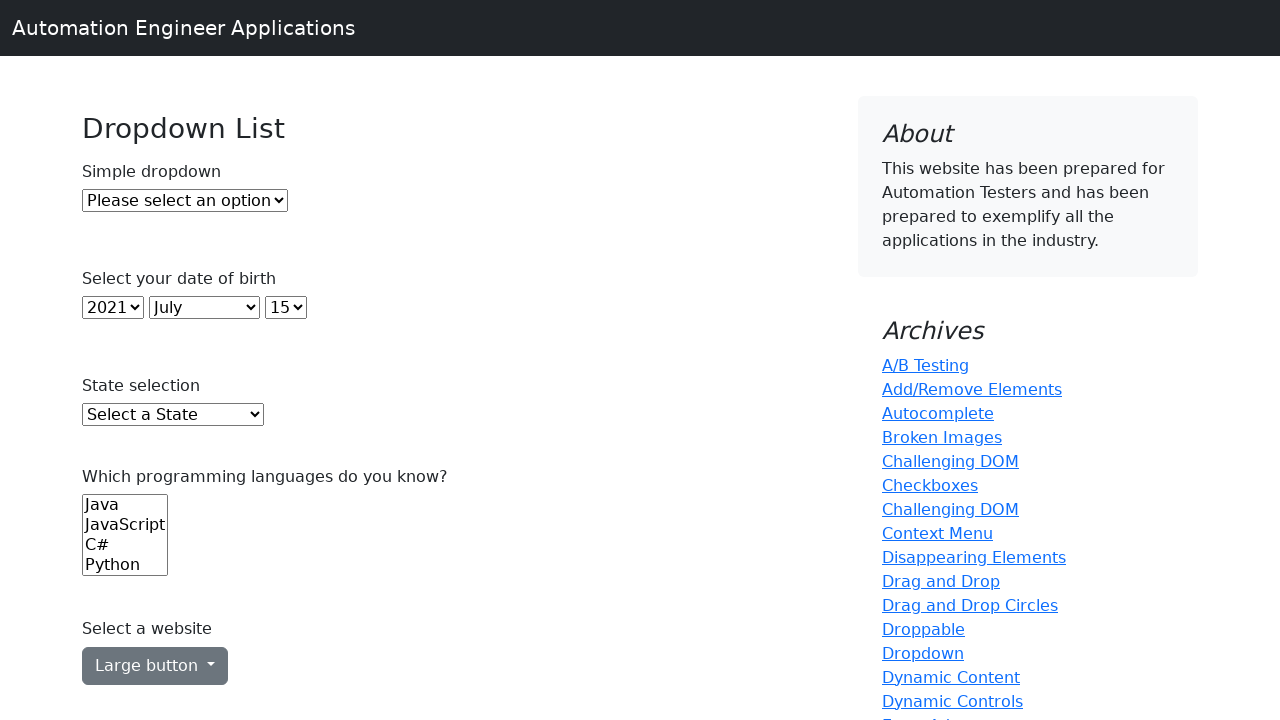